Tests a practice registration form by filling in first name, last name, selecting gender, and entering a phone number, then clears the inputs.

Starting URL: https://demoqa.com/automation-practice-form

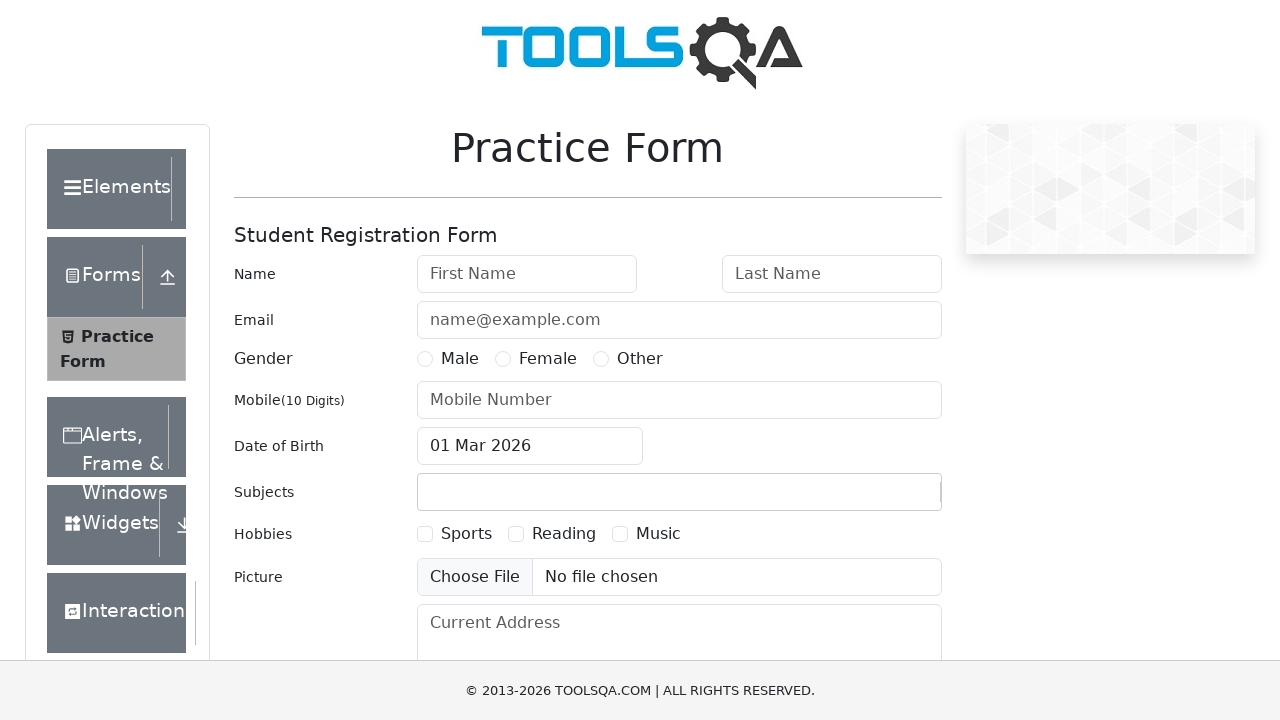

Filled first name field with 'Alexander' on #firstName
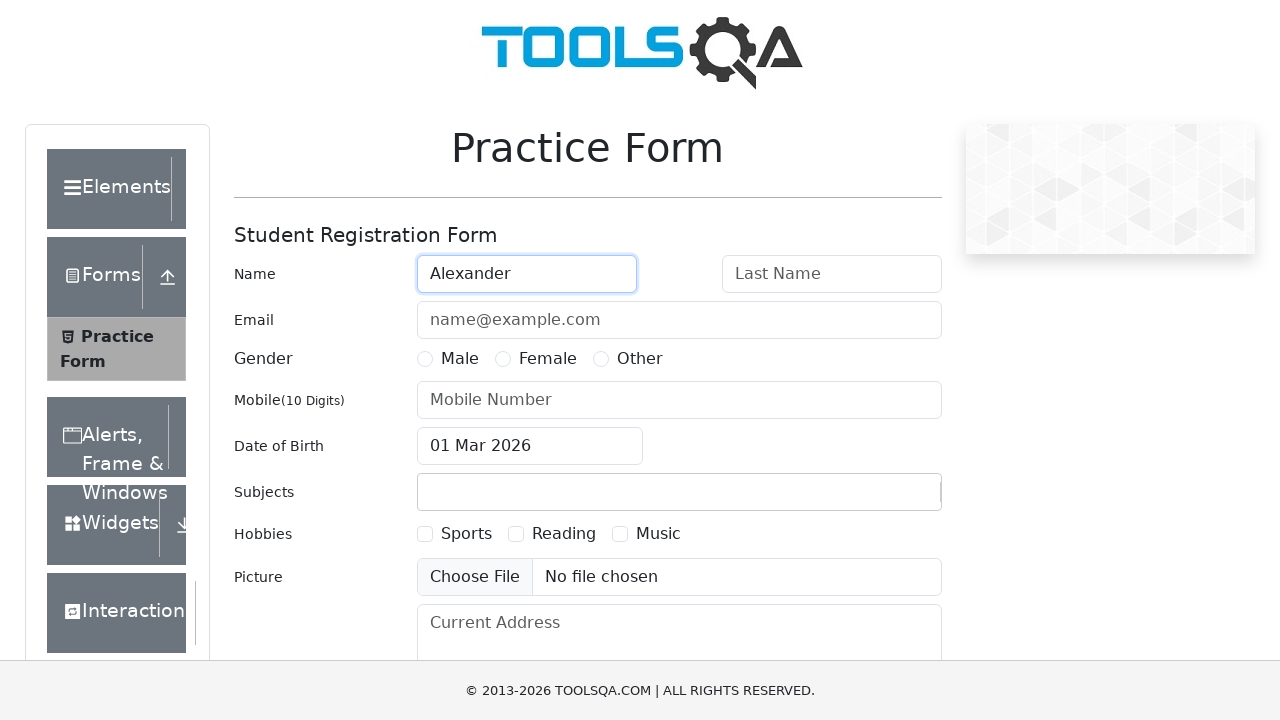

Filled last name field with 'Johnson' on #lastName
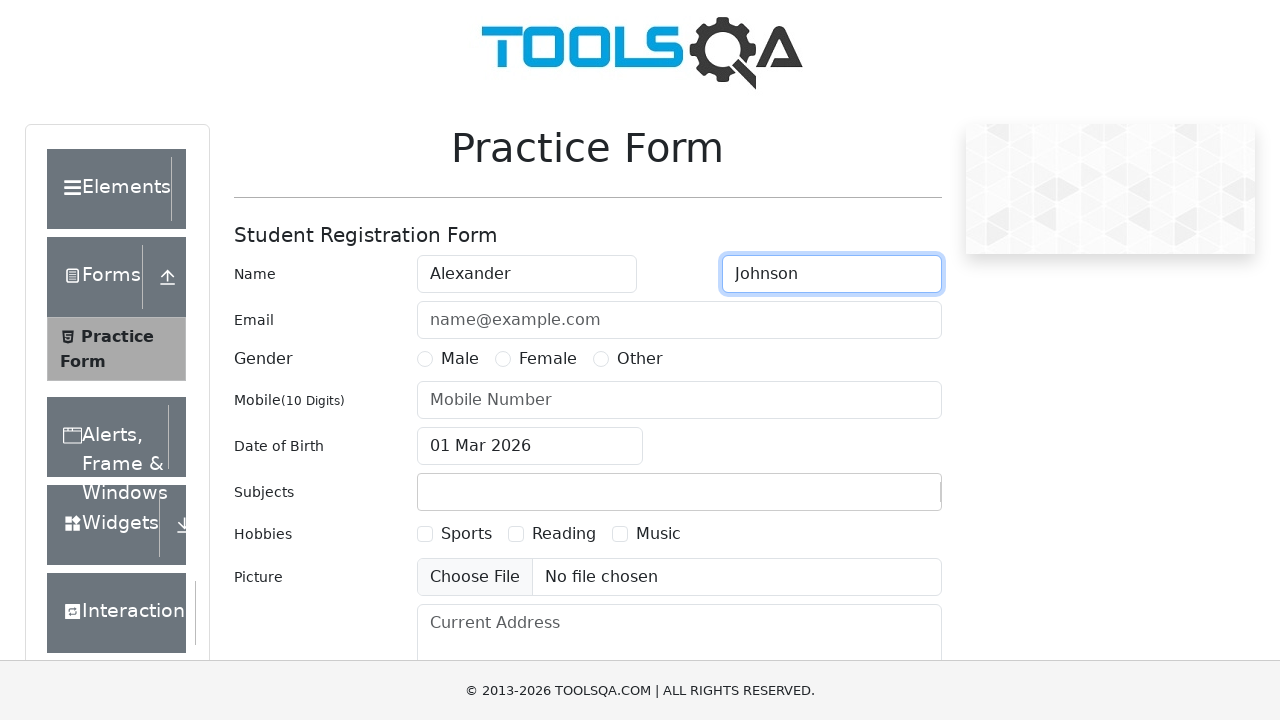

Selected male gender option at (460, 359) on label[for='gender-radio-1']
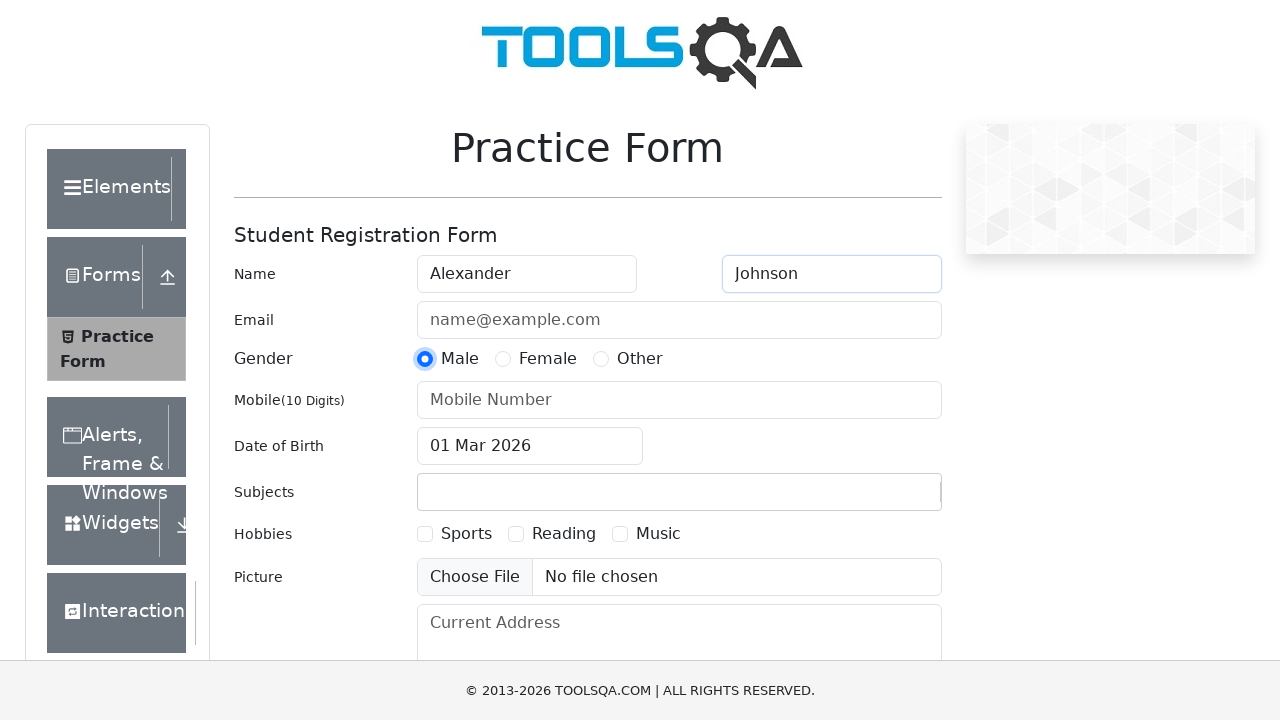

Filled phone number field with '5551234567' on #userNumber
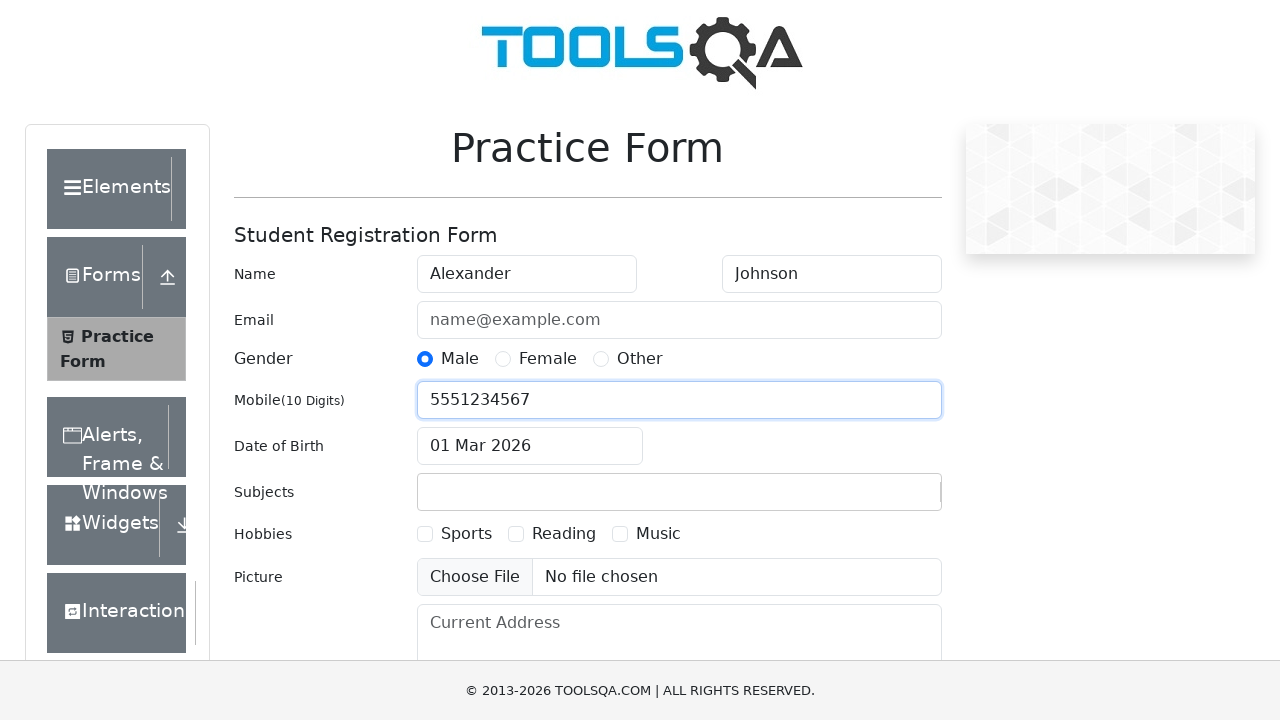

Cleared first name field on #firstName
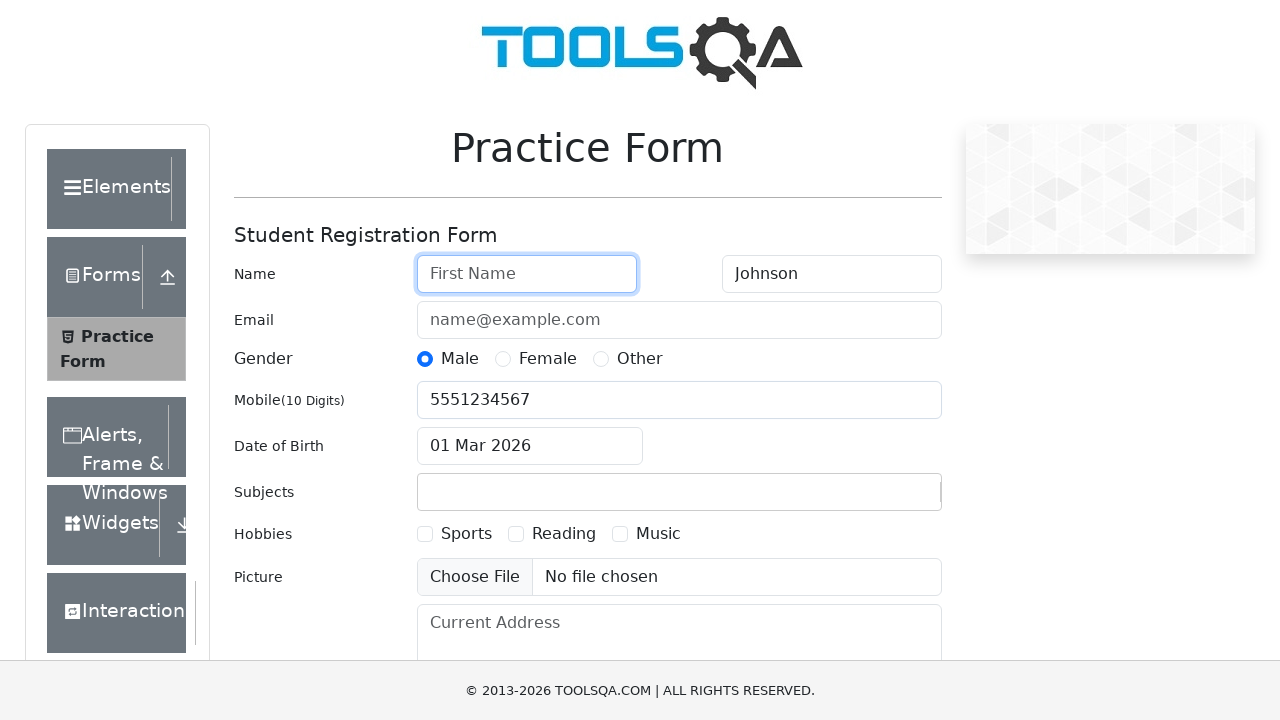

Cleared last name field on #lastName
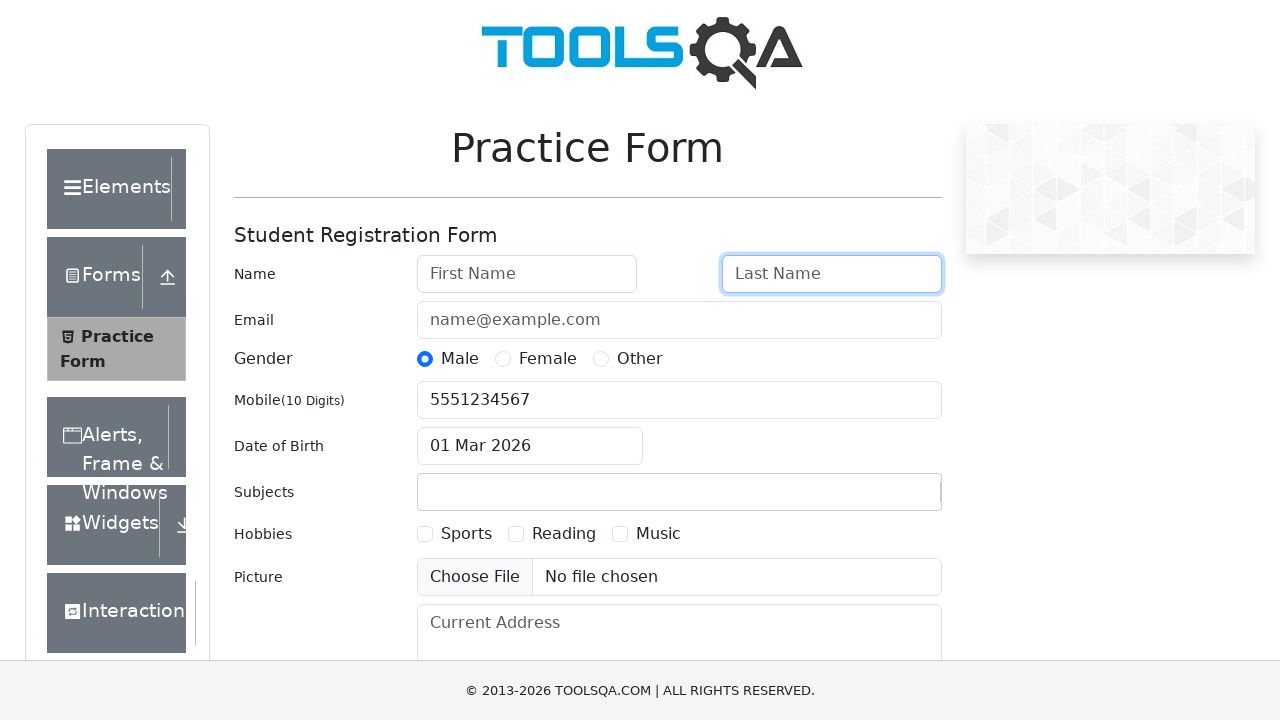

Selected male gender option again at (460, 359) on label[for='gender-radio-1']
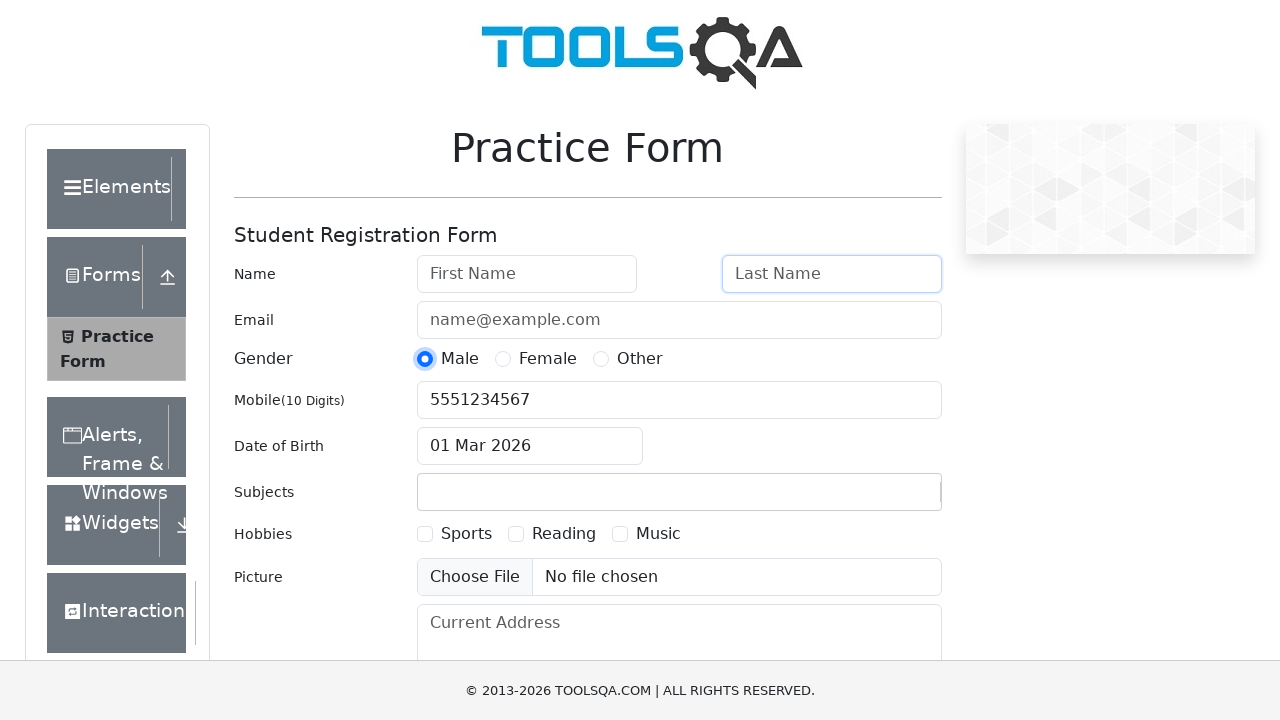

Cleared phone number field on #userNumber
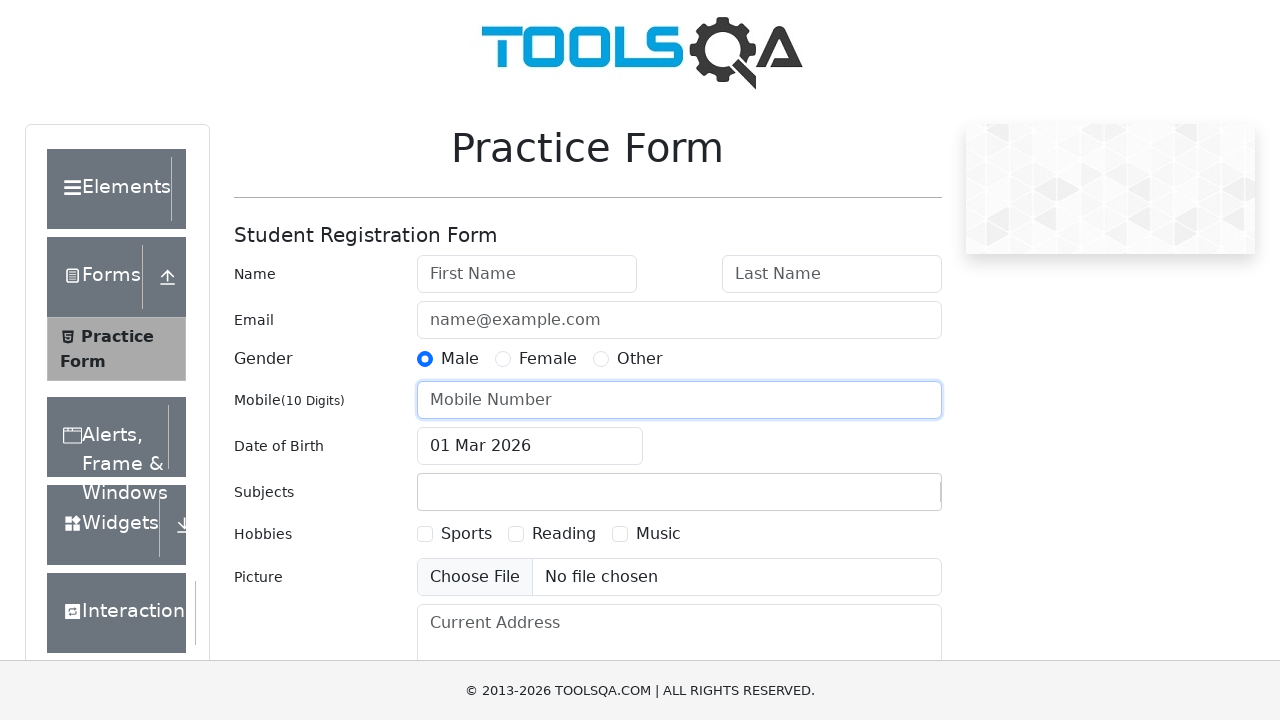

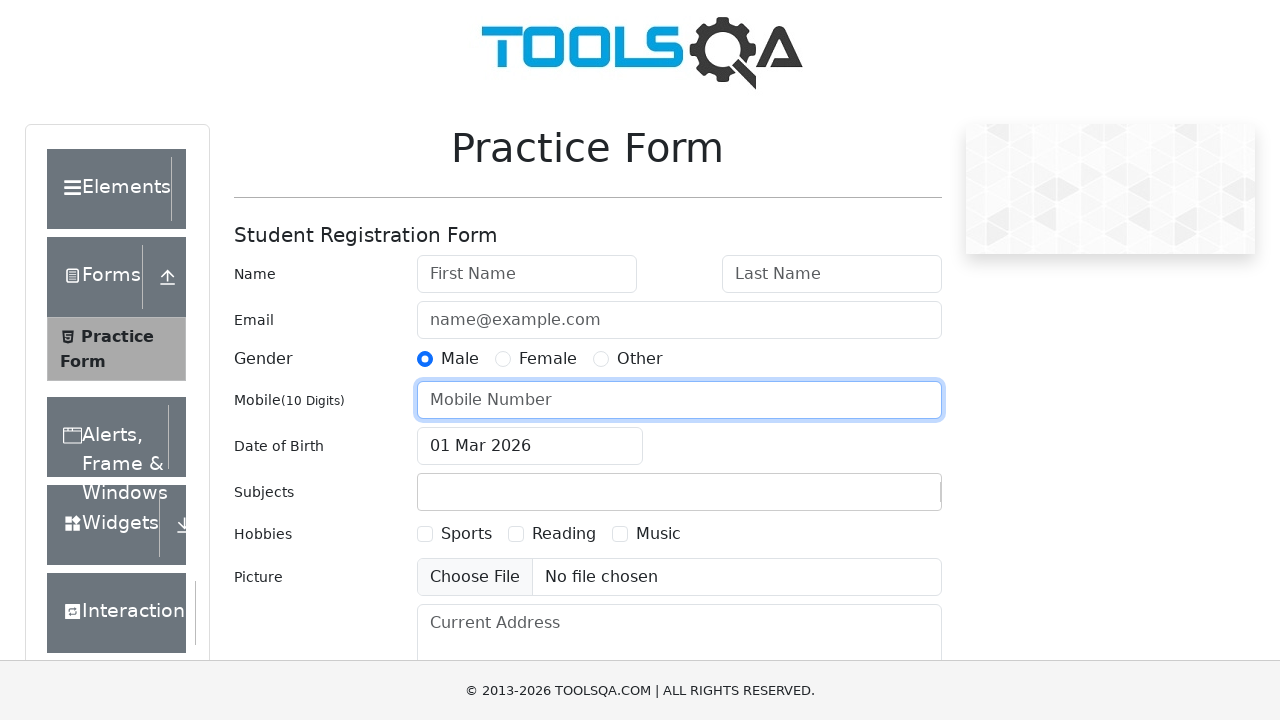